Navigates to jQuery documentation page, scrolls to a blue box element inside an iframe, performs a double-click action on it, and verifies the color change

Starting URL: https://api.jquery.com/dblclick/

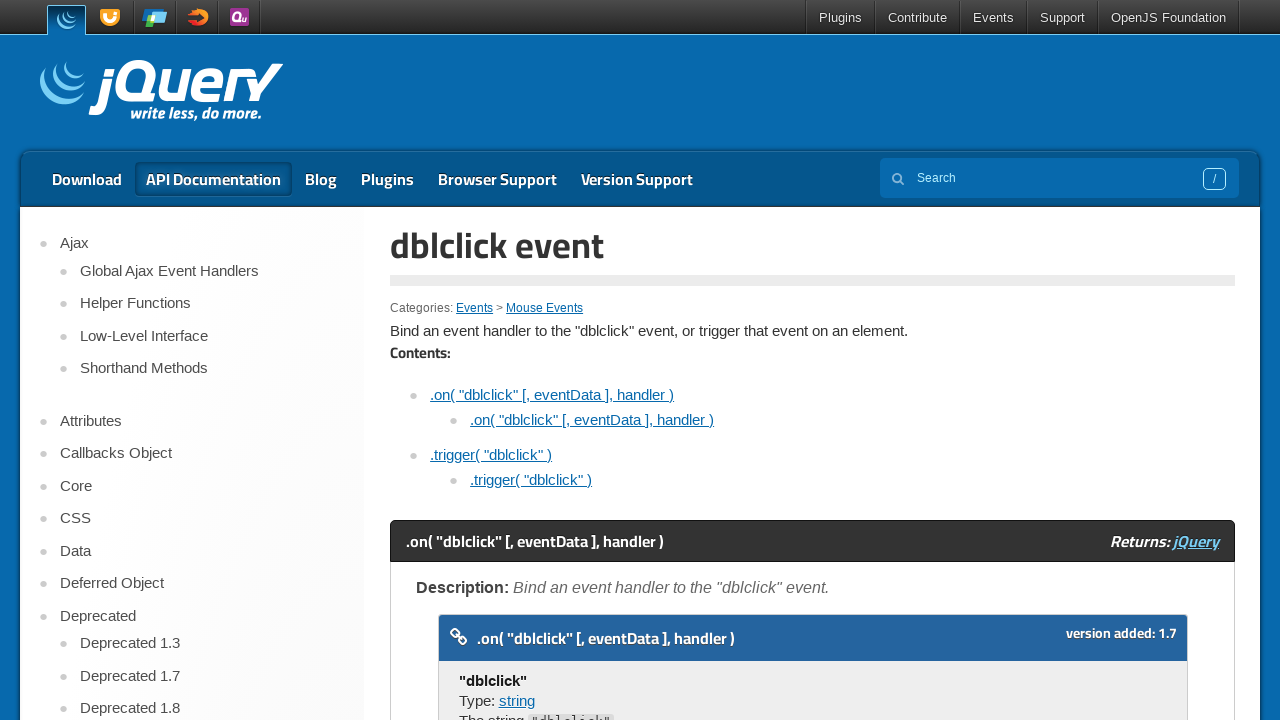

Navigated to jQuery dblclick documentation page
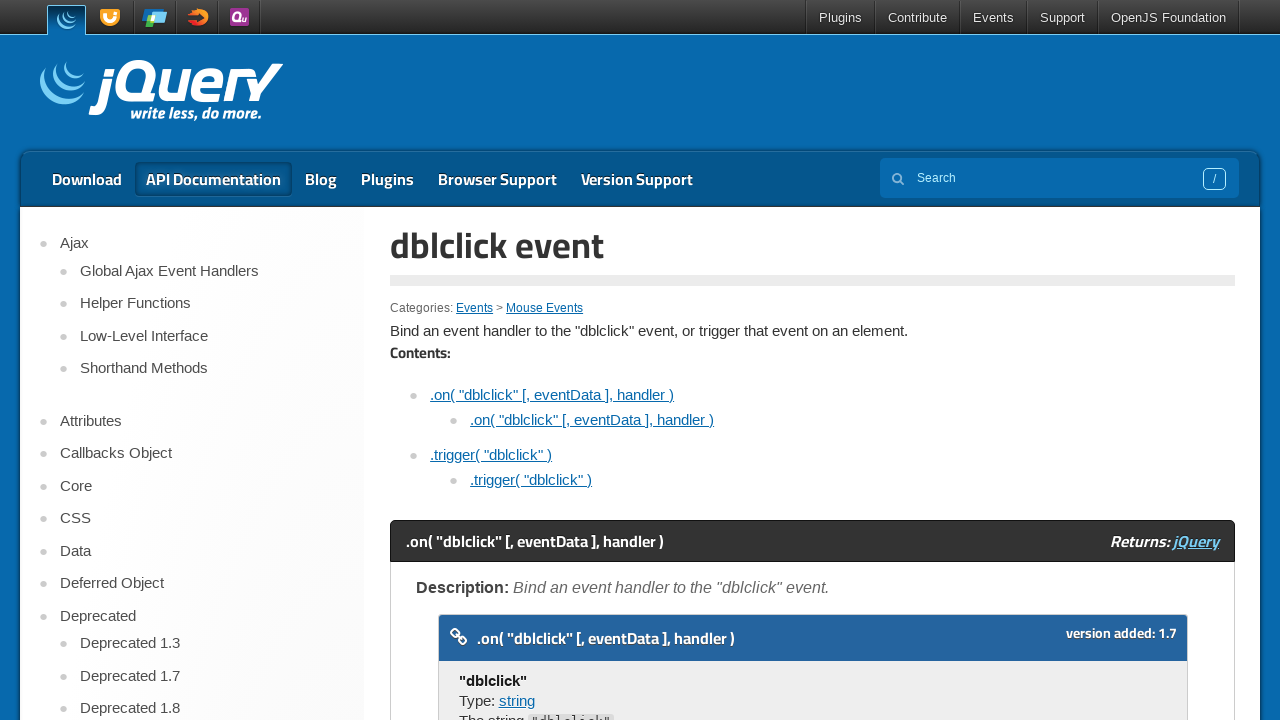

Located iframe with demo content
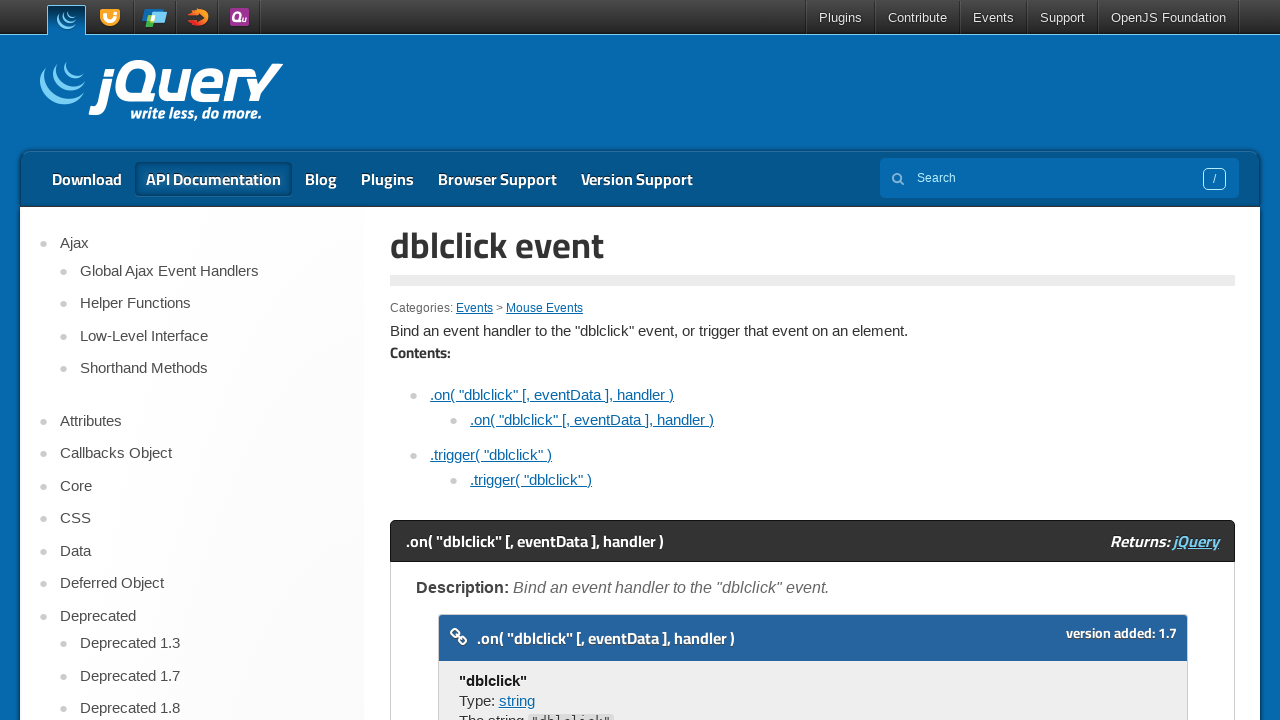

Located blue box element inside iframe
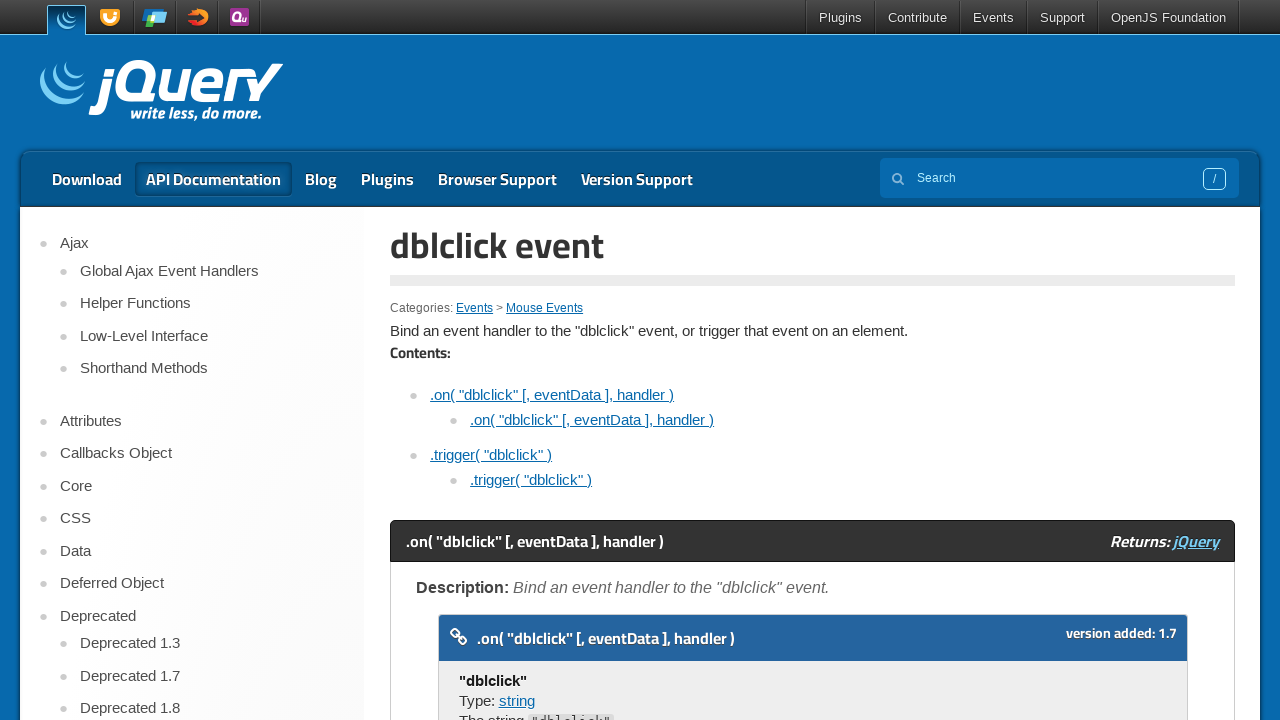

Scrolled blue box into view
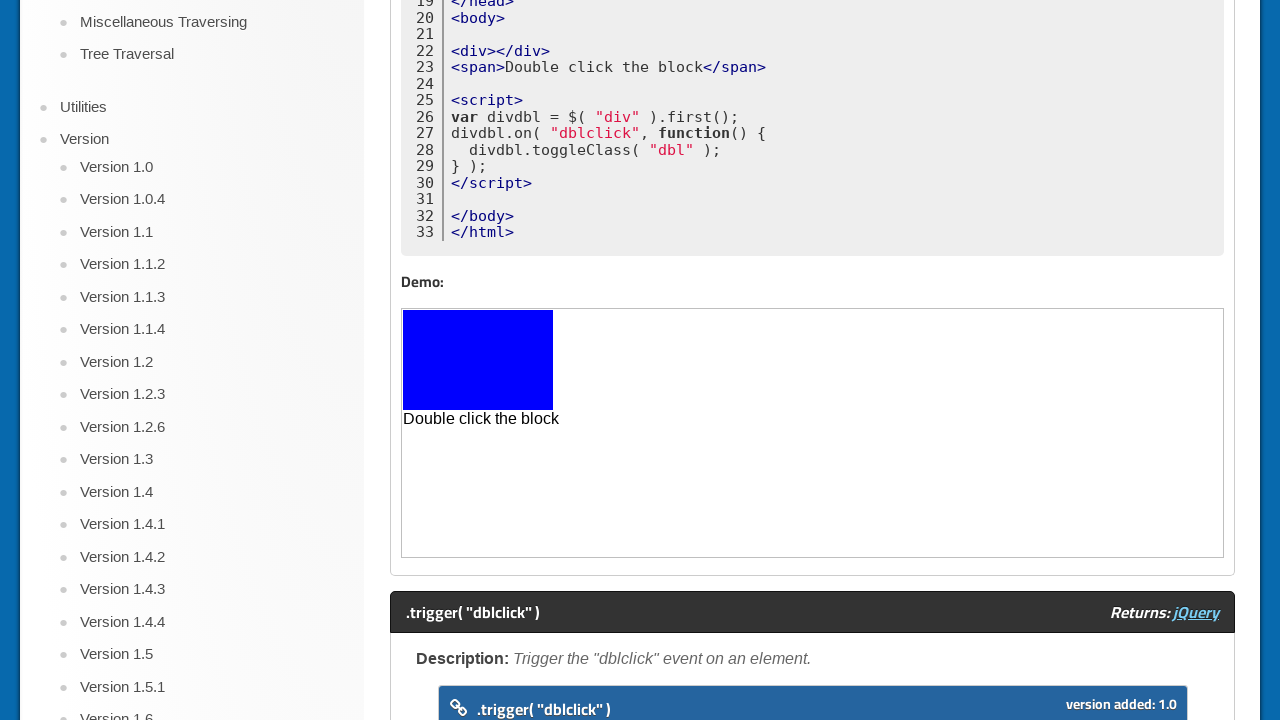

Retrieved initial color: rgb(0, 0, 255)
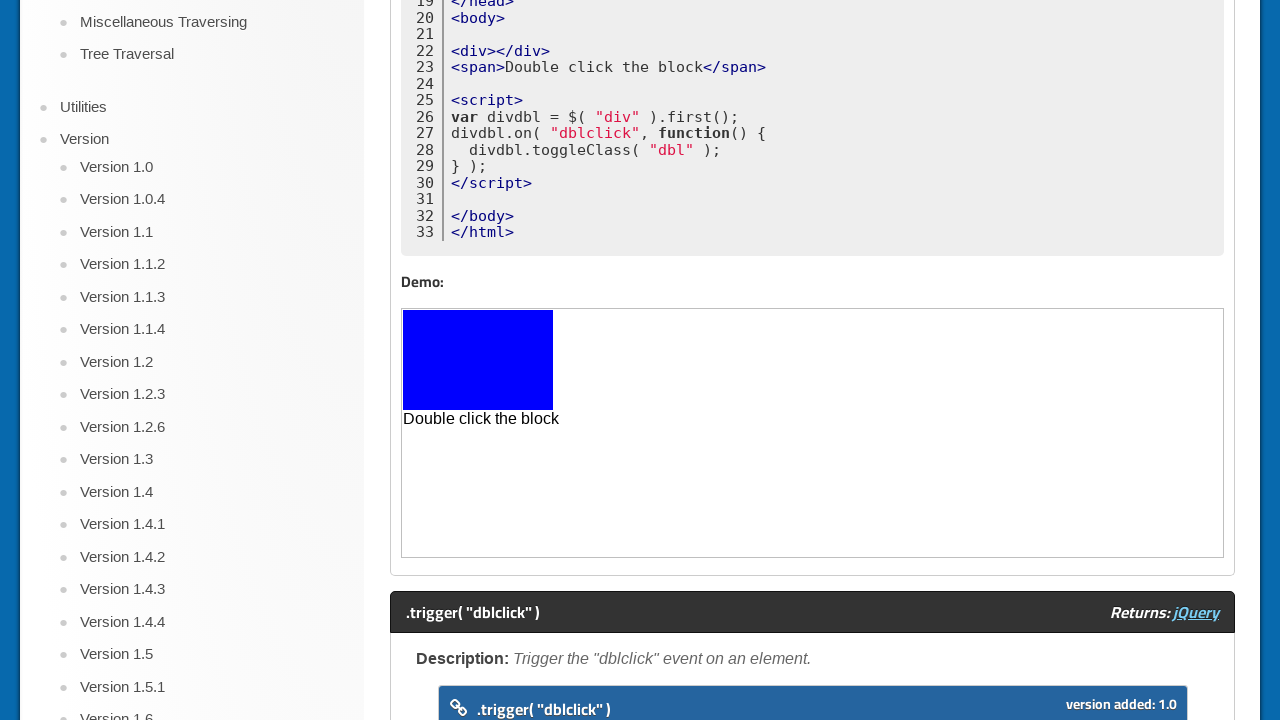

Double-clicked the blue box element at (478, 360) on iframe >> nth=0 >> internal:control=enter-frame >> body > div
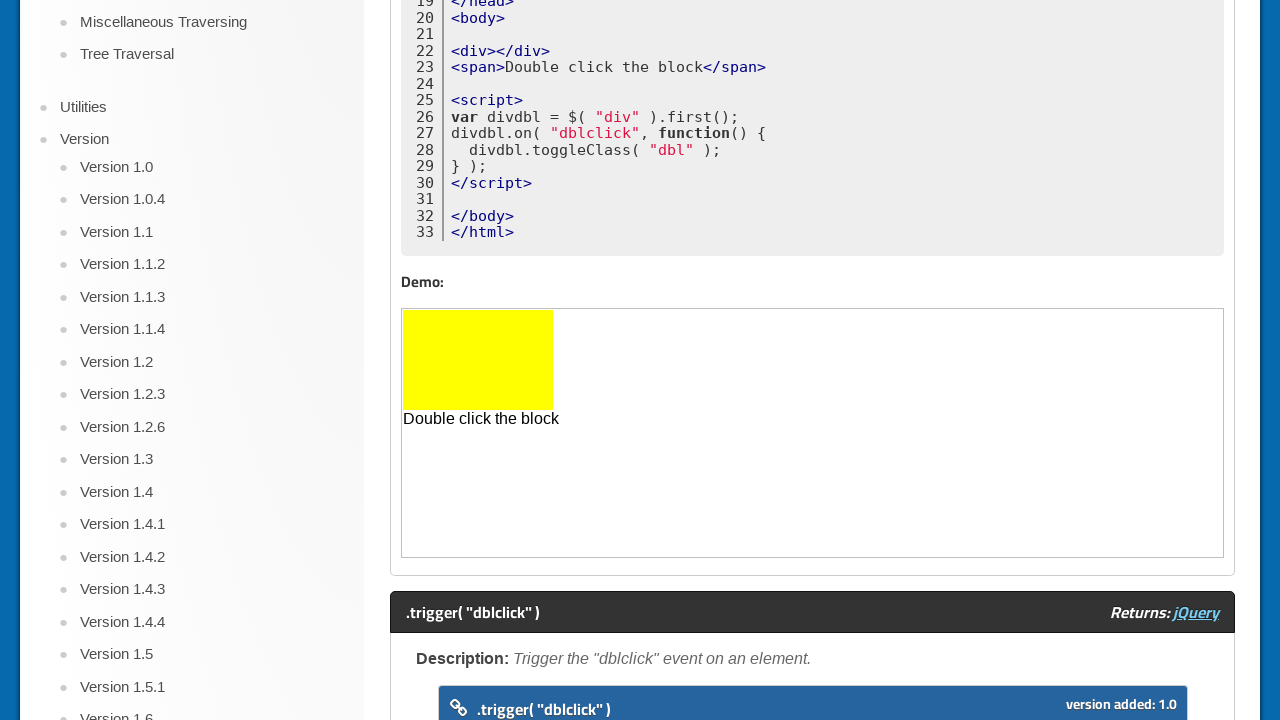

Retrieved final color after double-click: rgb(255, 255, 0)
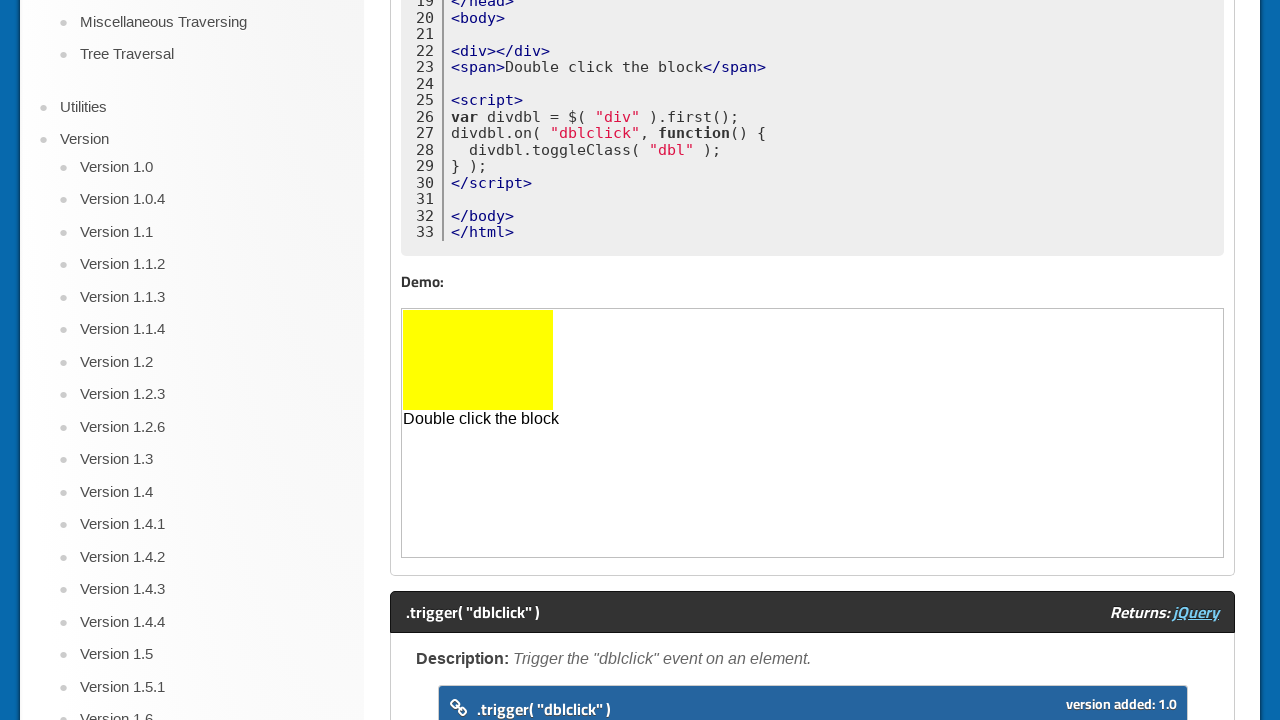

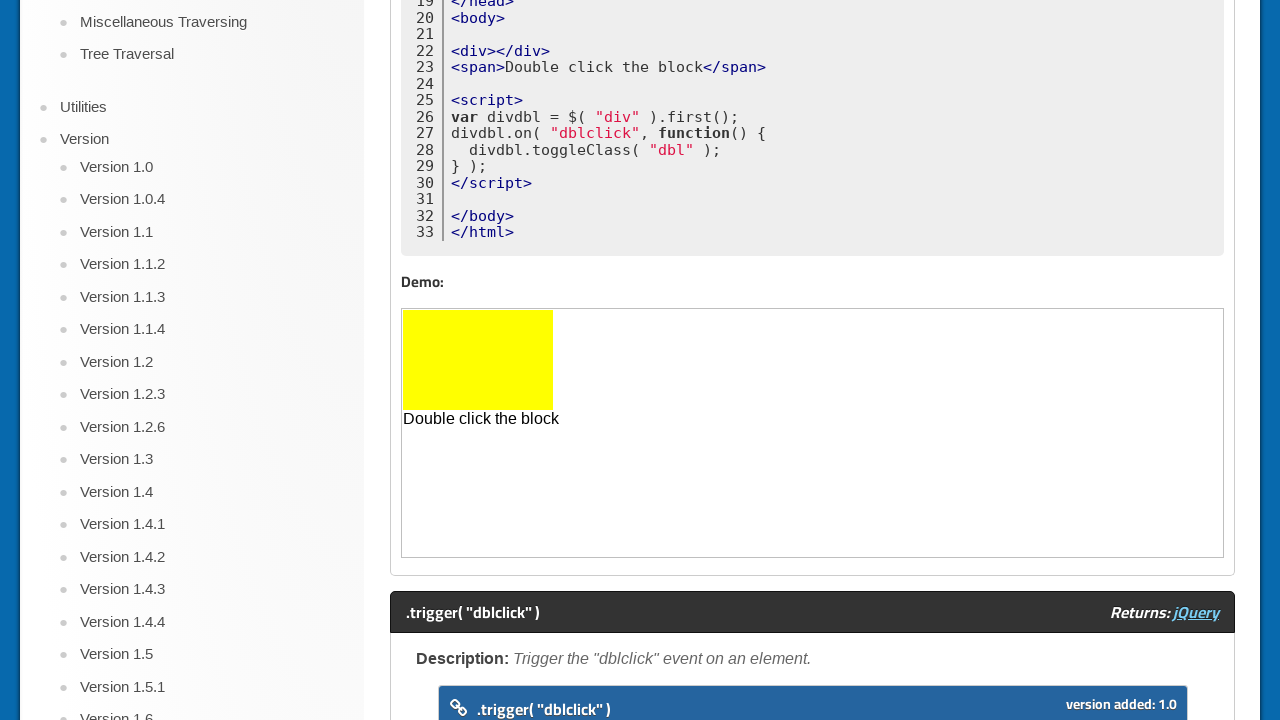